Navigates to an e-commerce practice site and waits for page elements to load

Starting URL: https://rahulshettyacademy.com/seleniumPractise/#/

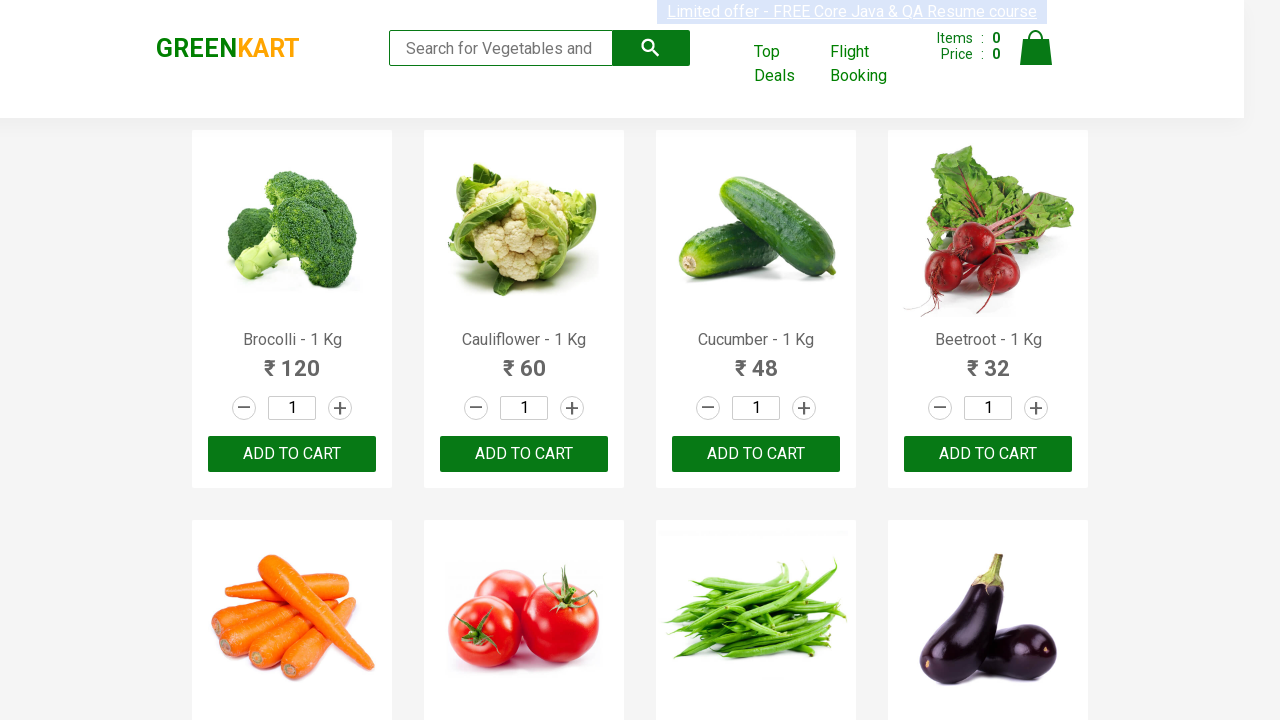

Page DOM content loaded
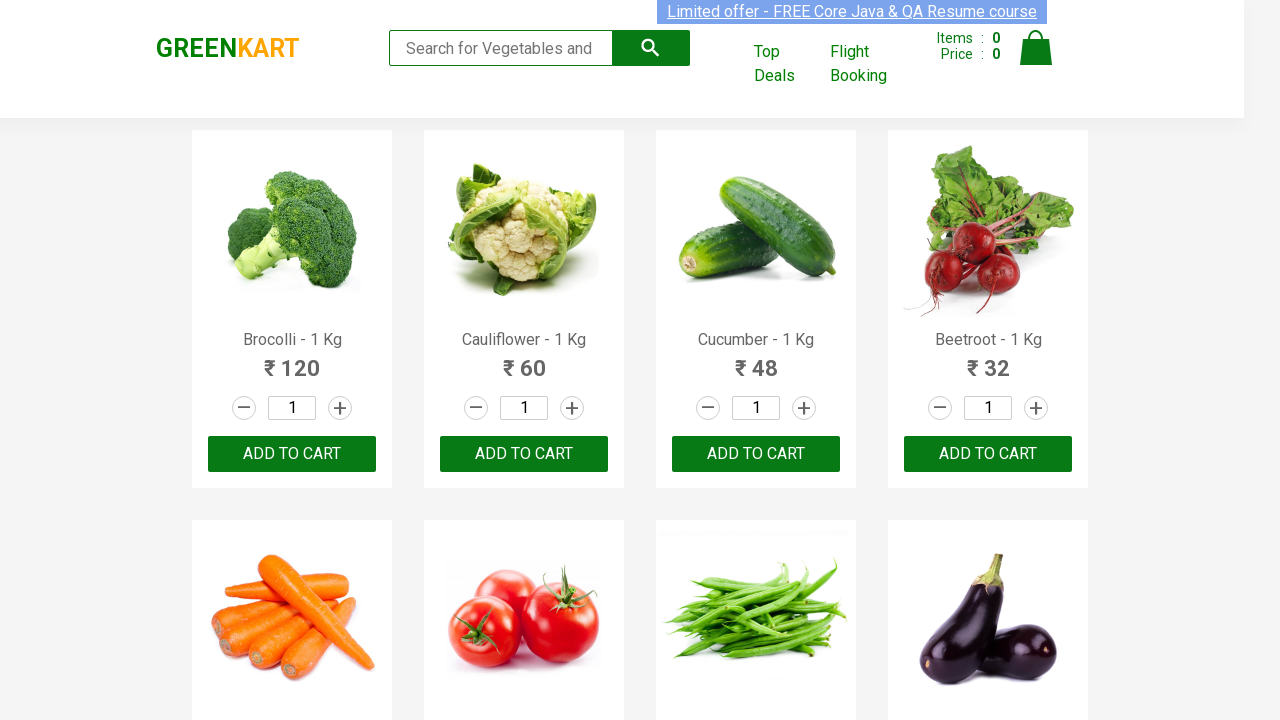

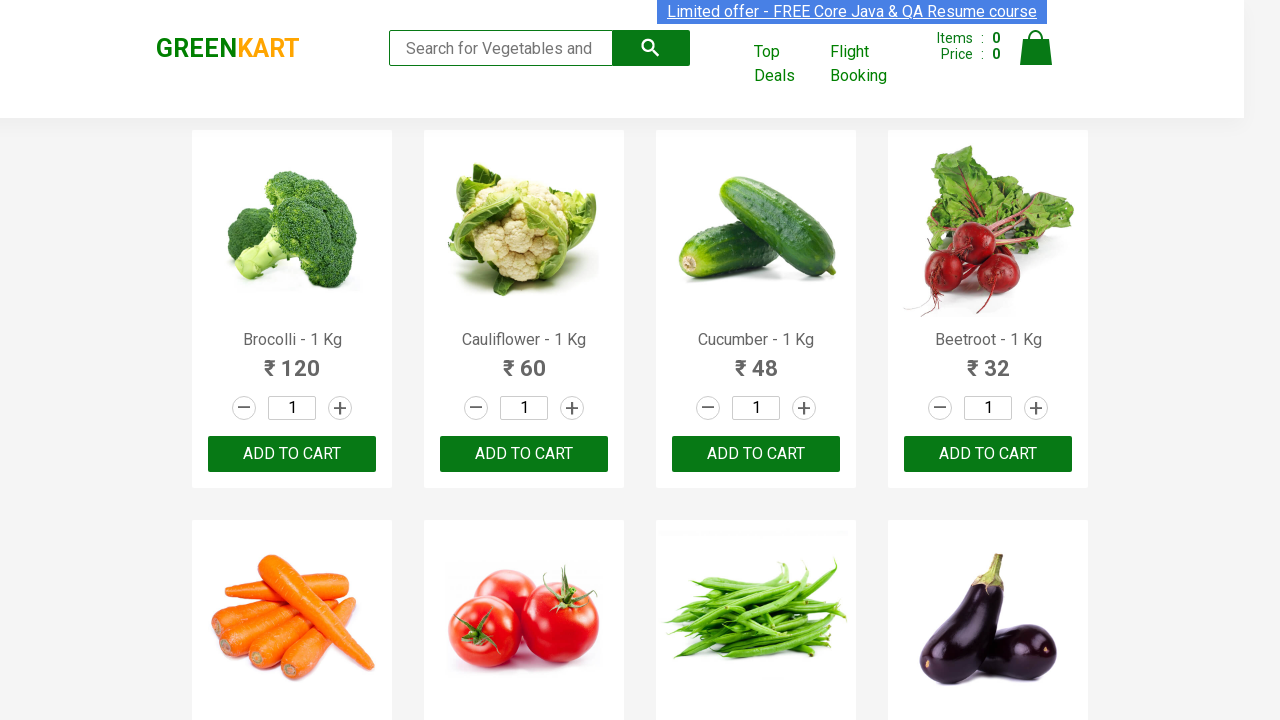